Tests drag and drop functionality on jQueryUI demo page by dragging an element from source to target within an iframe

Starting URL: https://jqueryui.com/droppable/

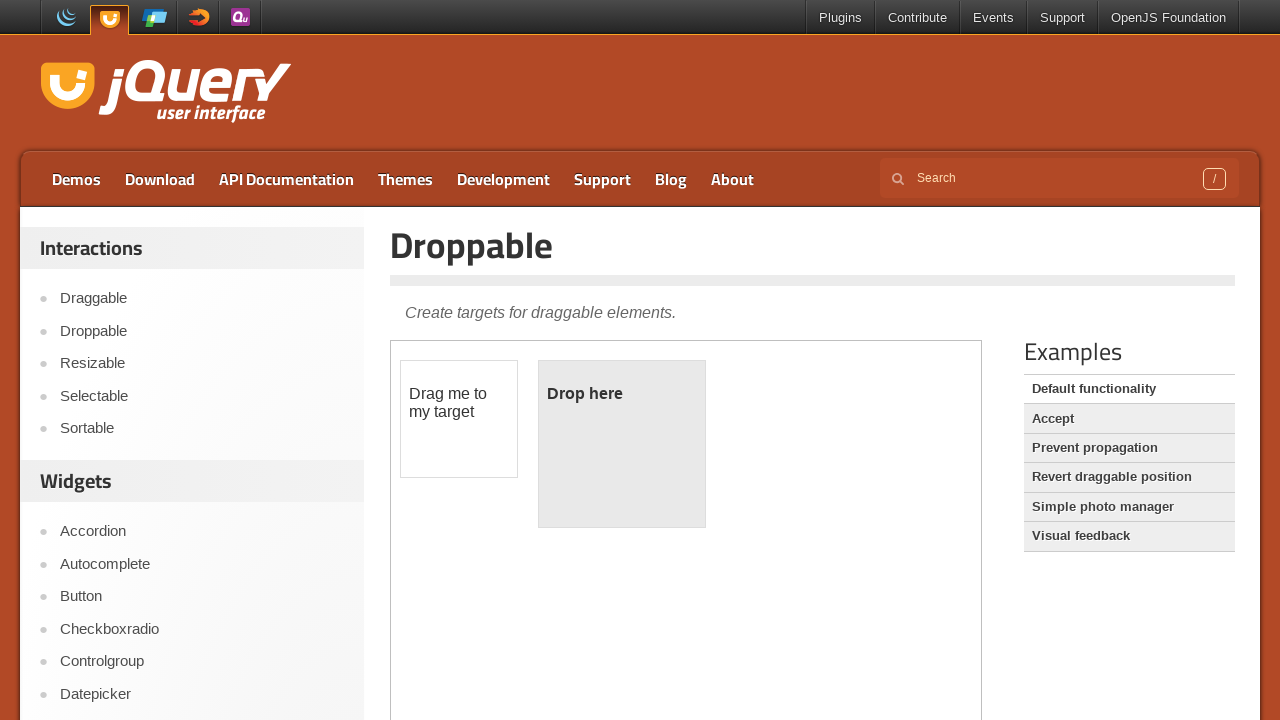

Located demo iframe
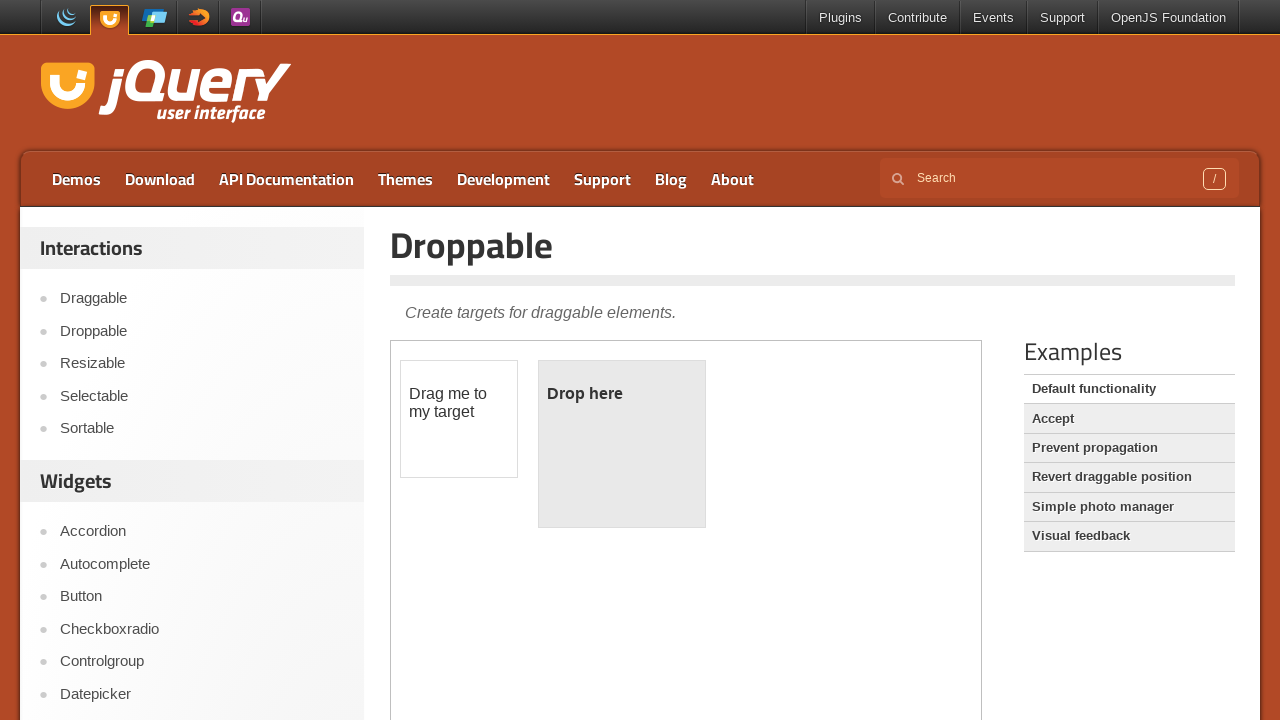

Clicked draggable element at (459, 419) on iframe.demo-frame >> internal:control=enter-frame >> #draggable
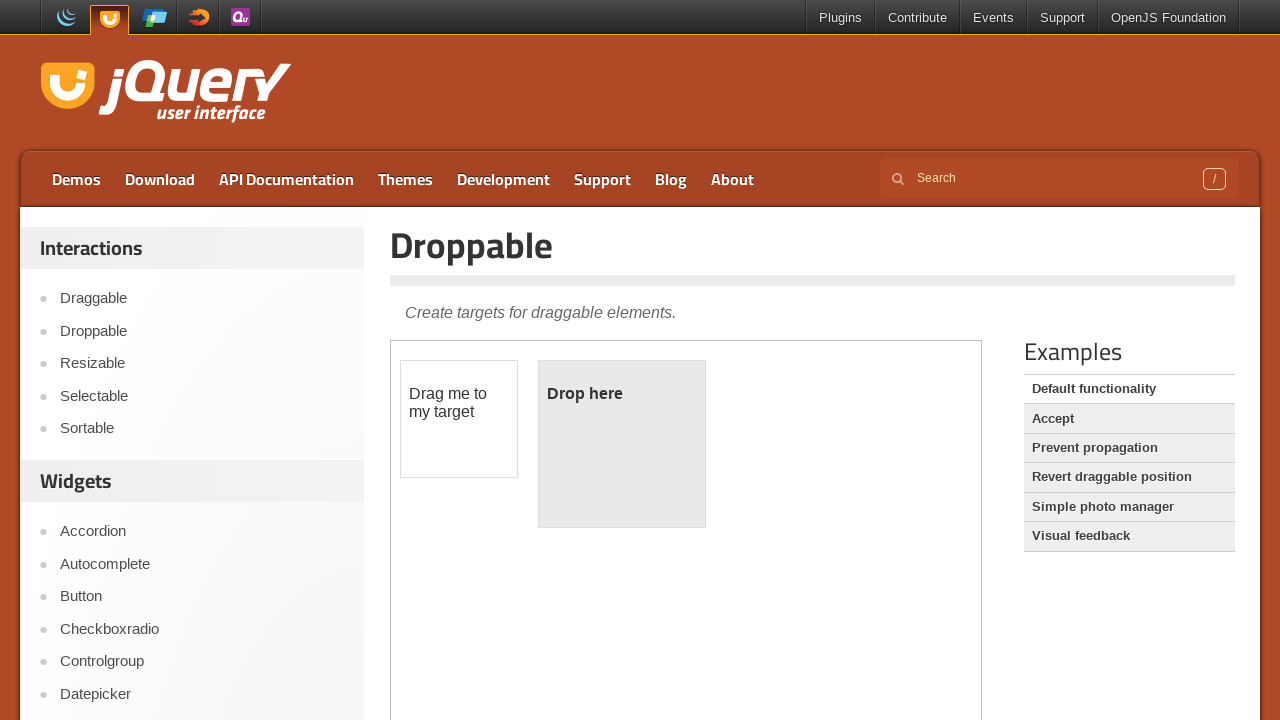

Dragged element from draggable to droppable area at (622, 444)
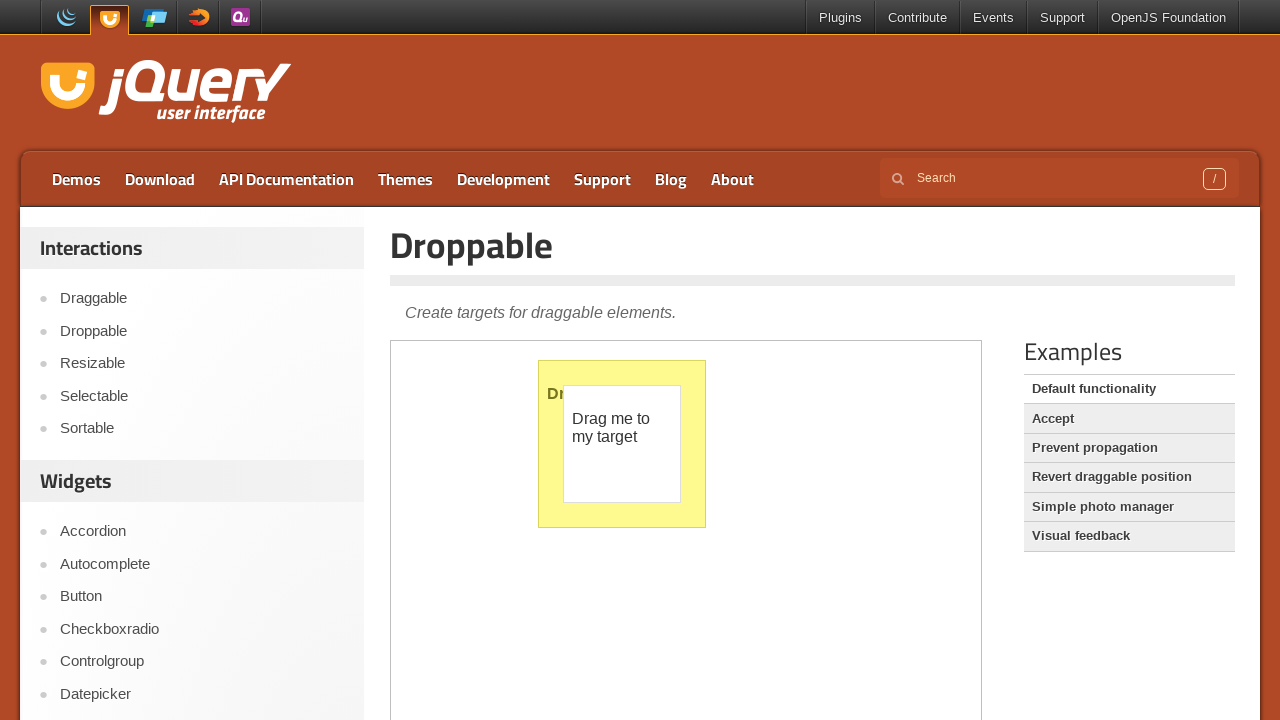

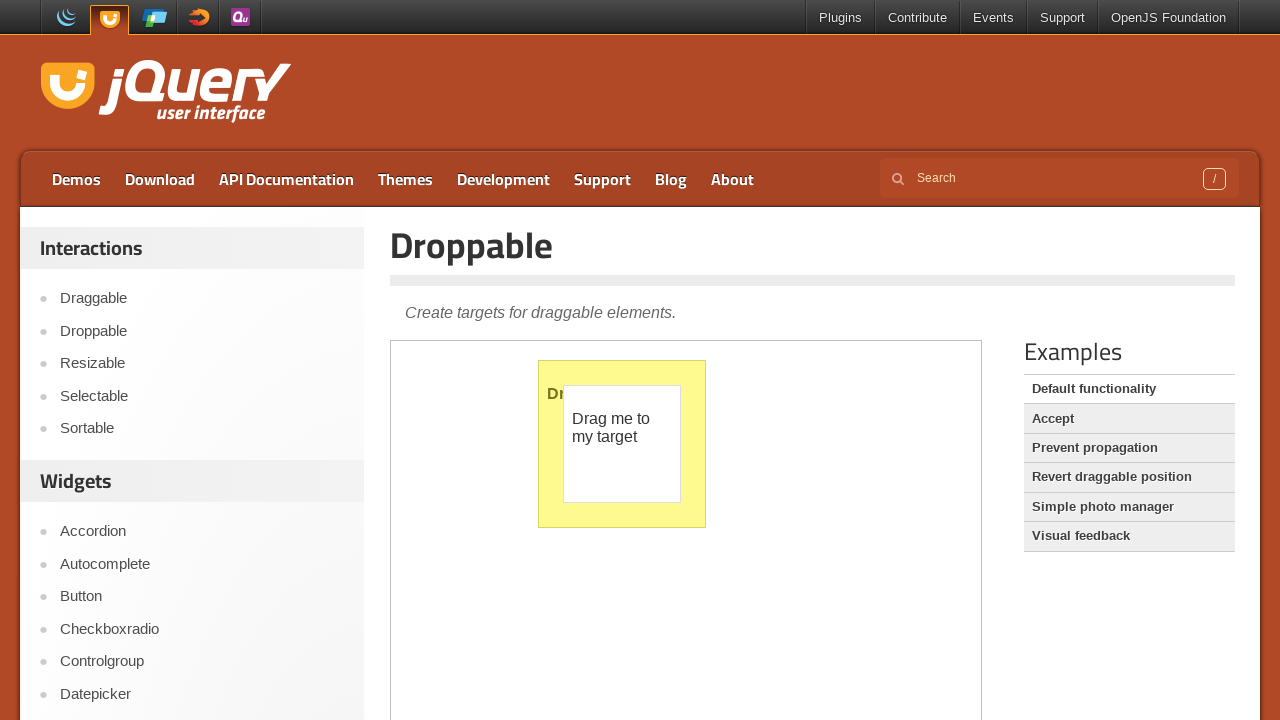